Tests infinite scroll page by scrolling down 750 pixels using JavaScript execution

Starting URL: https://practice.cydeo.com/infinite_scroll

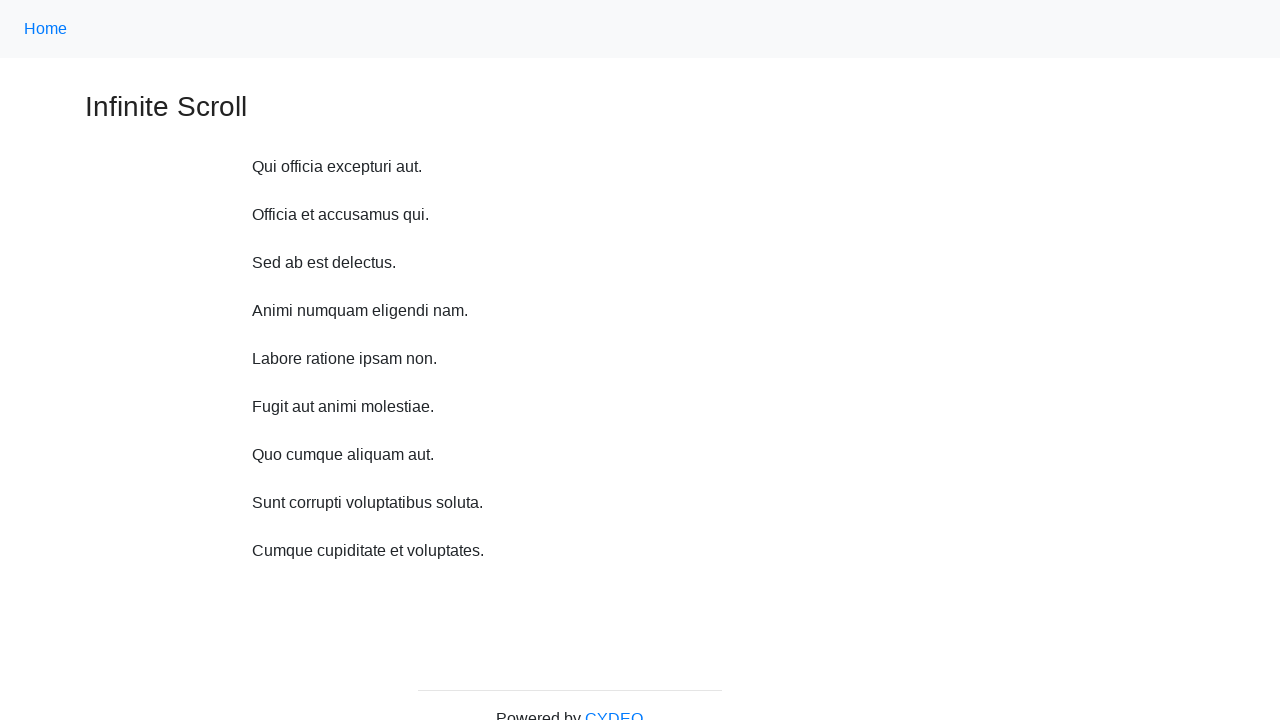

Scrolled down 750 pixels using JavaScript execution
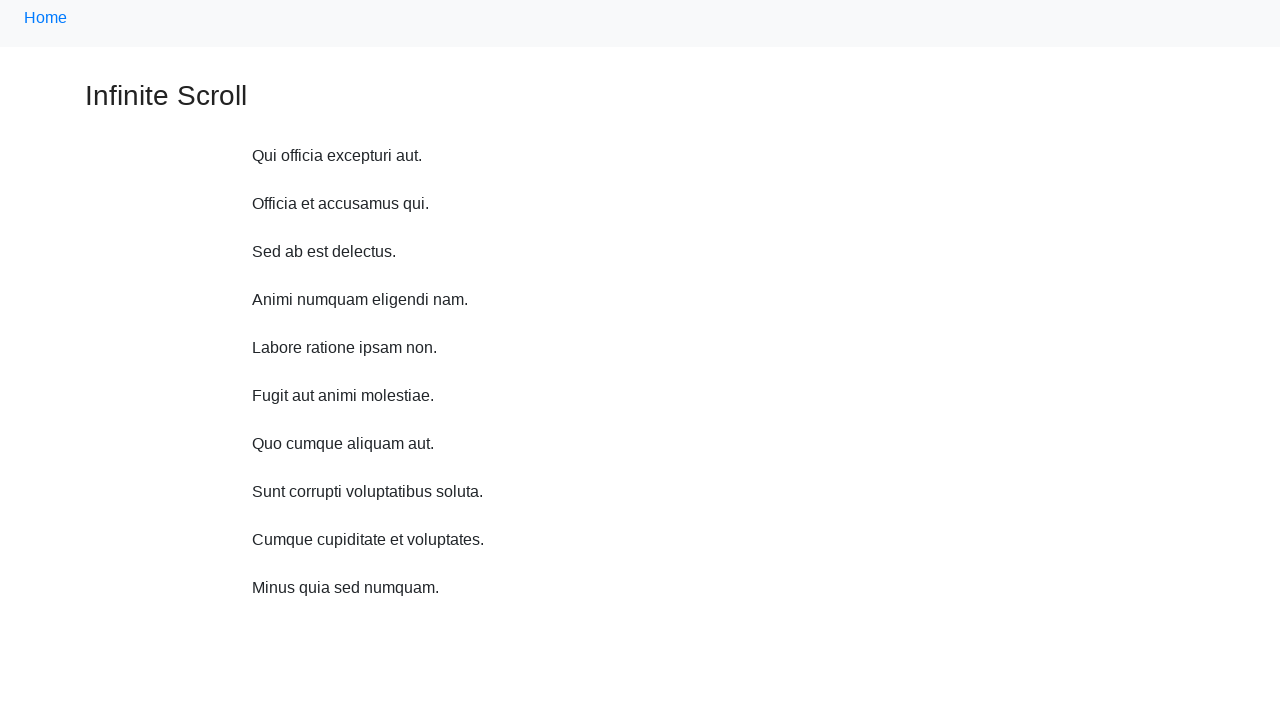

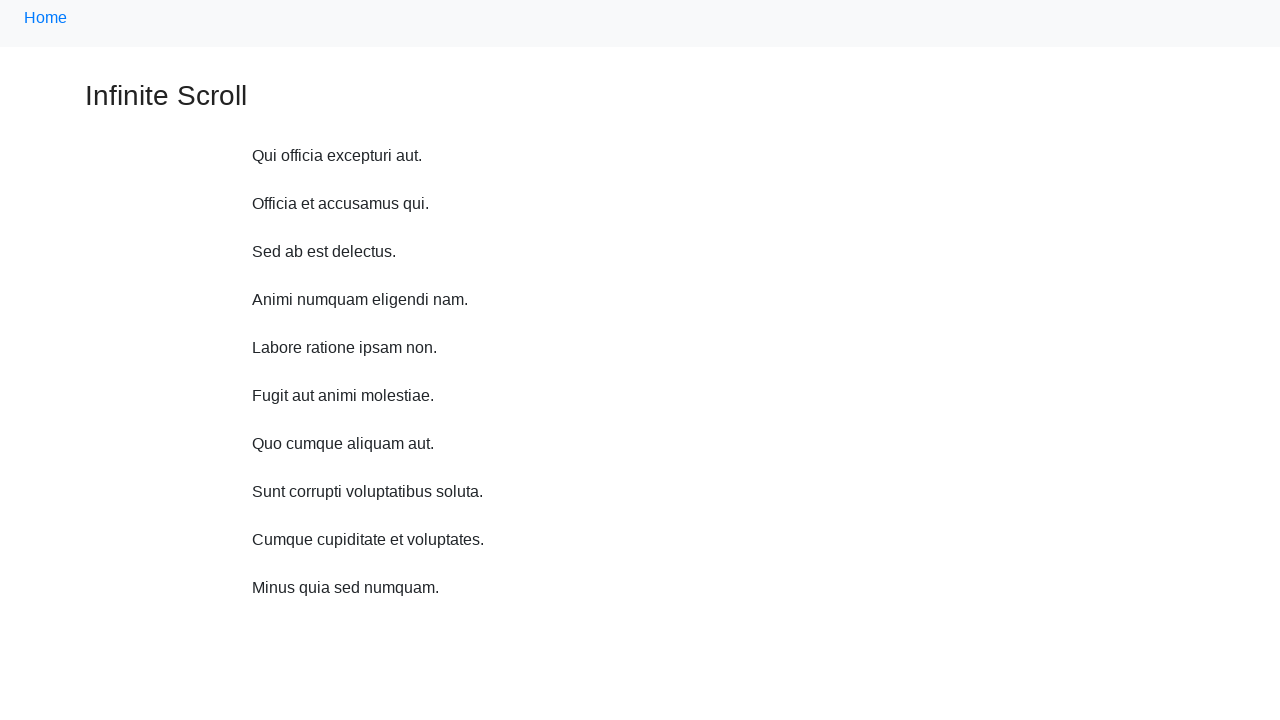